Tests iframe interaction by switching to an iframe, clicking a button to trigger an alert, and then switching back to the parent frame

Starting URL: https://www.w3schools.com/jsref/tryit.asp?filename=tryjsref_alert

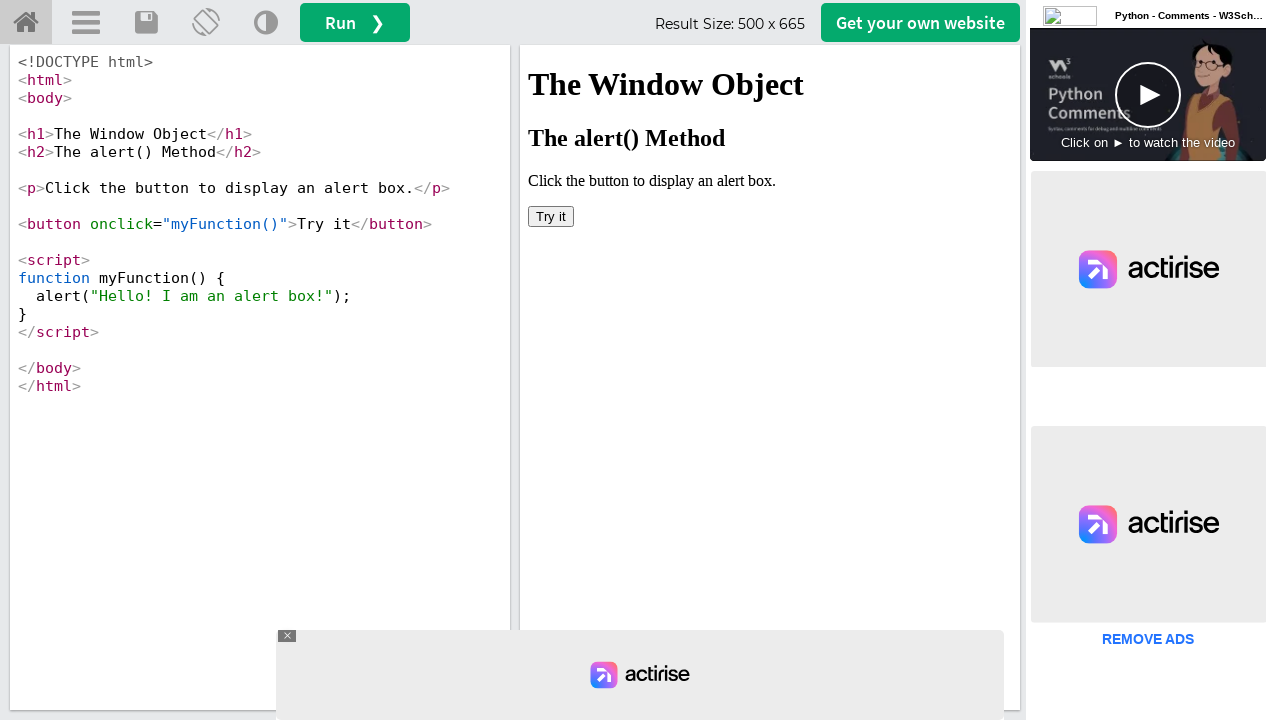

Located iframe with id 'iframeResult'
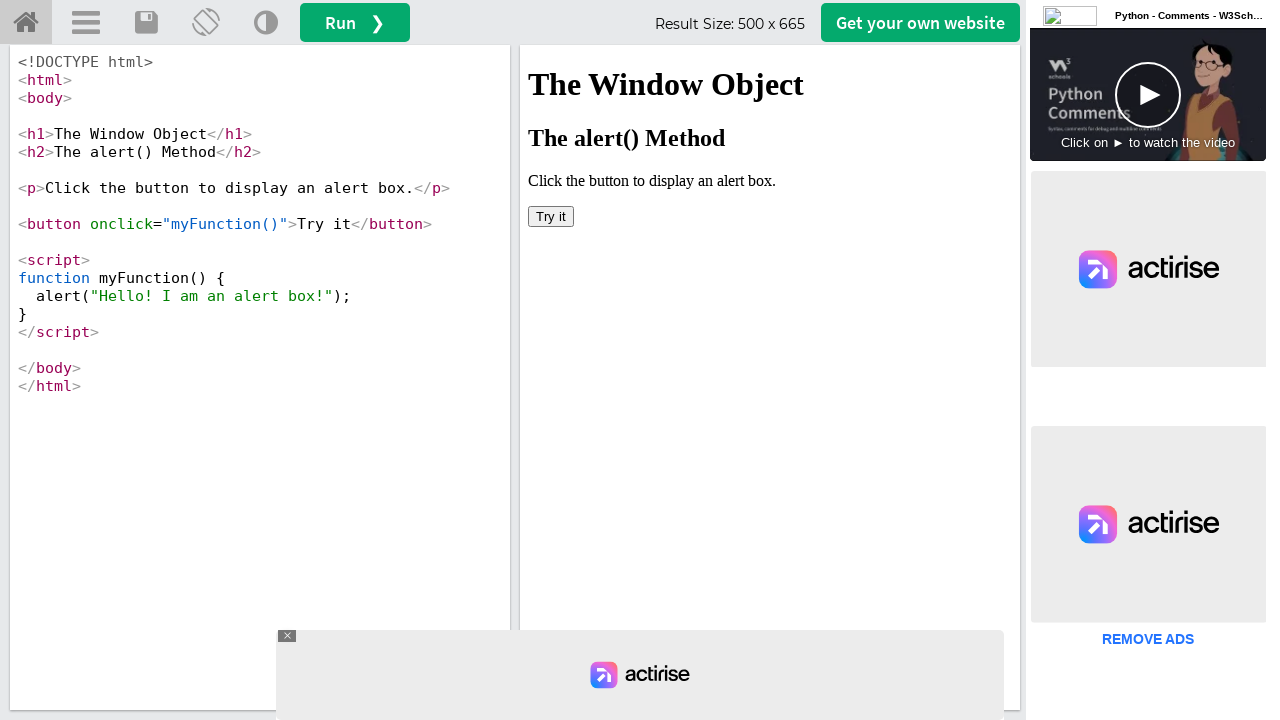

Clicked button inside iframe to trigger alert at (551, 216) on #iframeResult >> internal:control=enter-frame >> xpath=/html/body/button
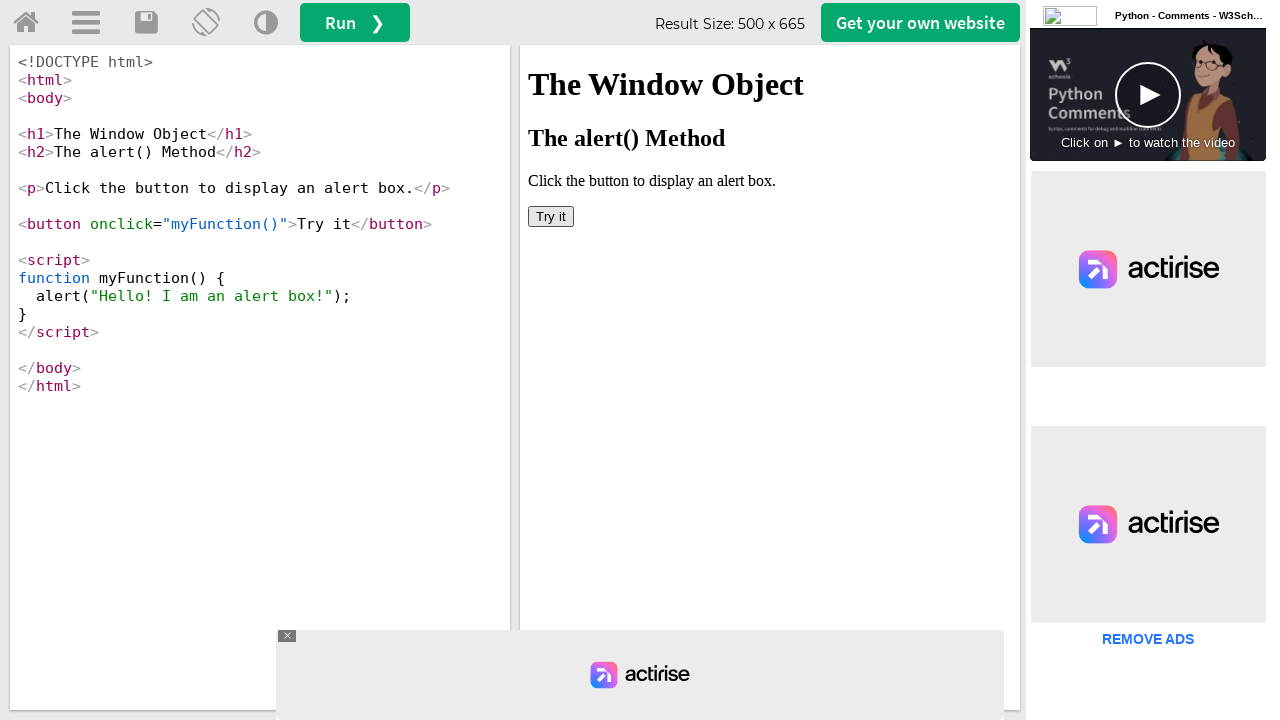

Set up dialog handler to accept alerts
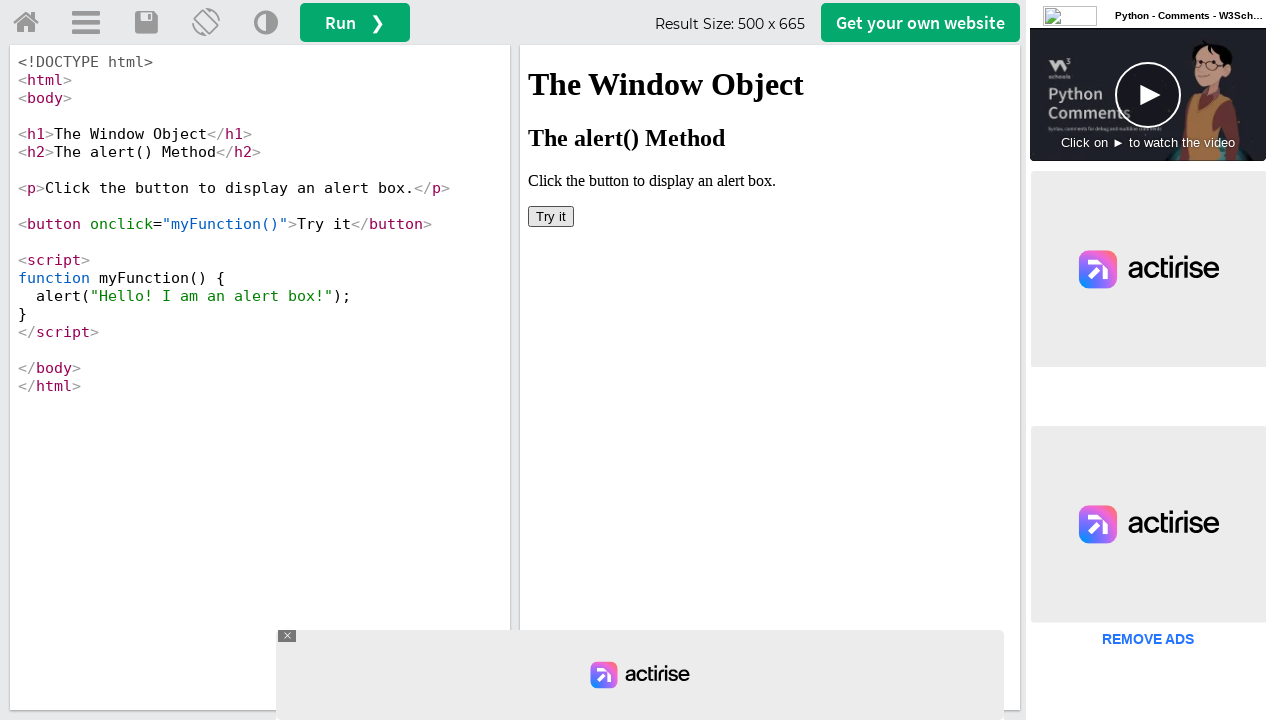

Retrieved page title to verify main document context
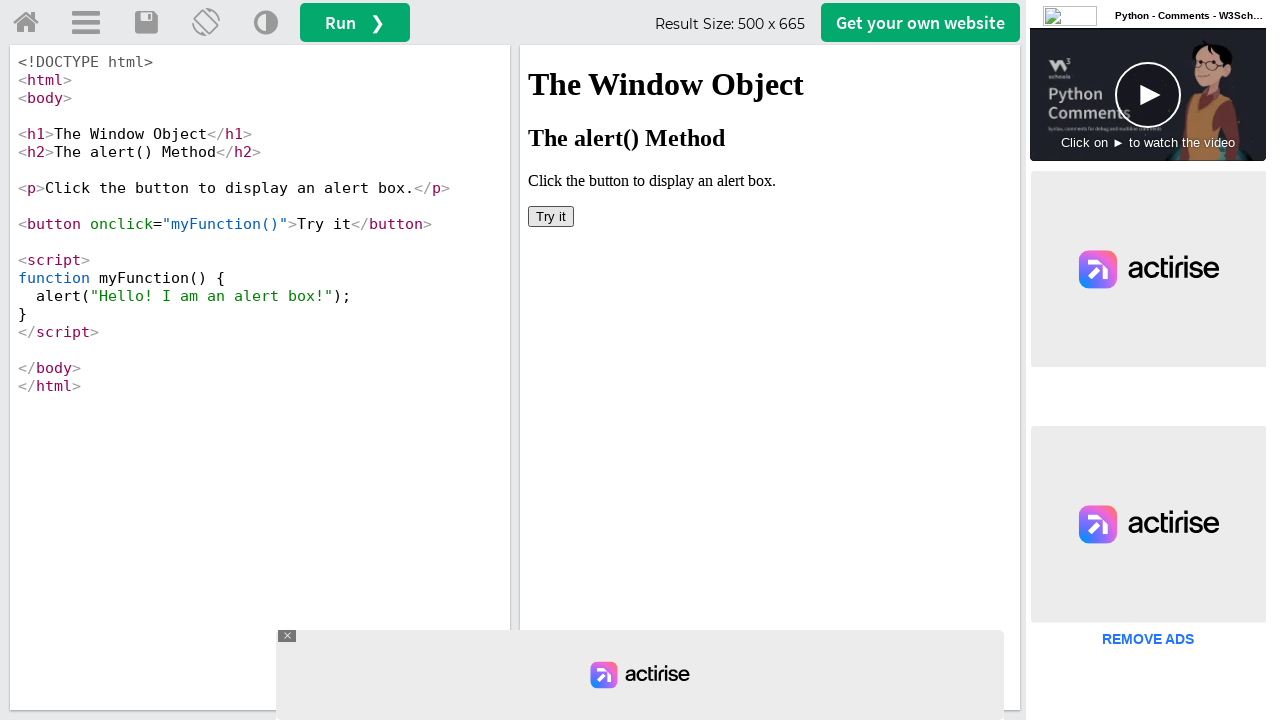

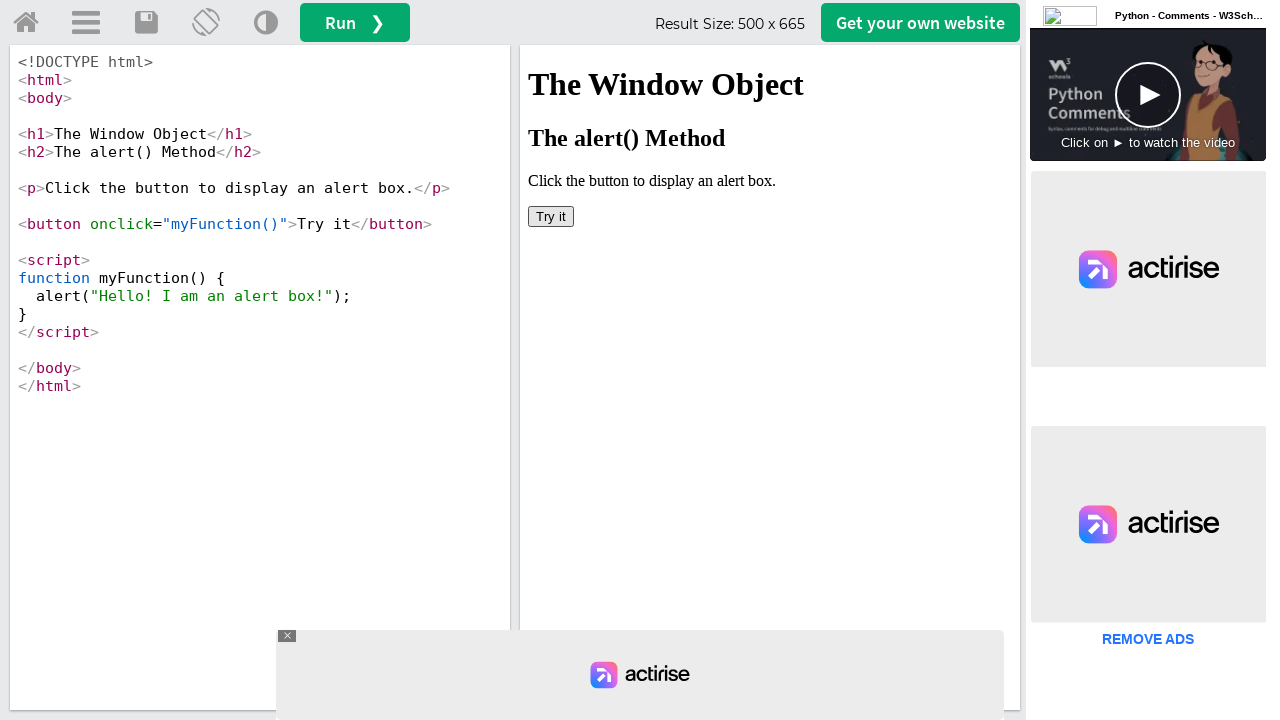